Tests form interactions including checkbox selection, dropdown selection, text input, and alert handling on a practice page

Starting URL: http://www.qaclickacademy.com/practice.php

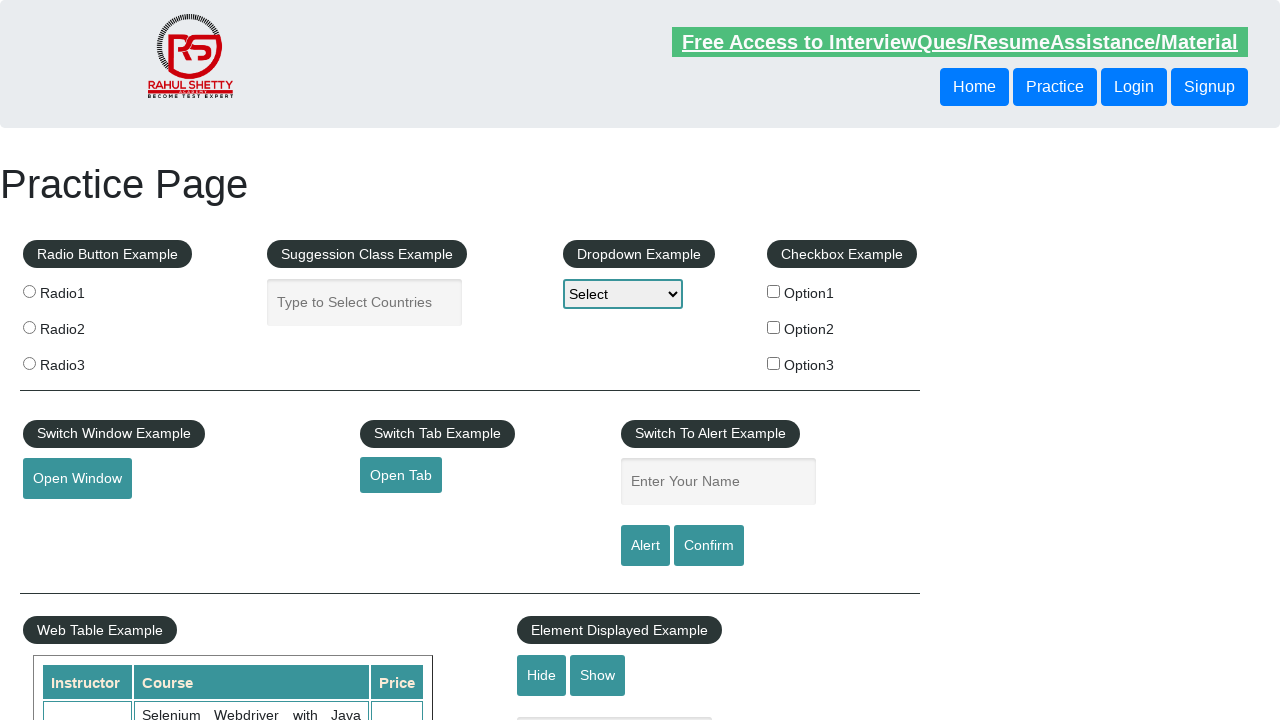

Clicked checkbox option 2 at (774, 327) on #checkBoxOption2
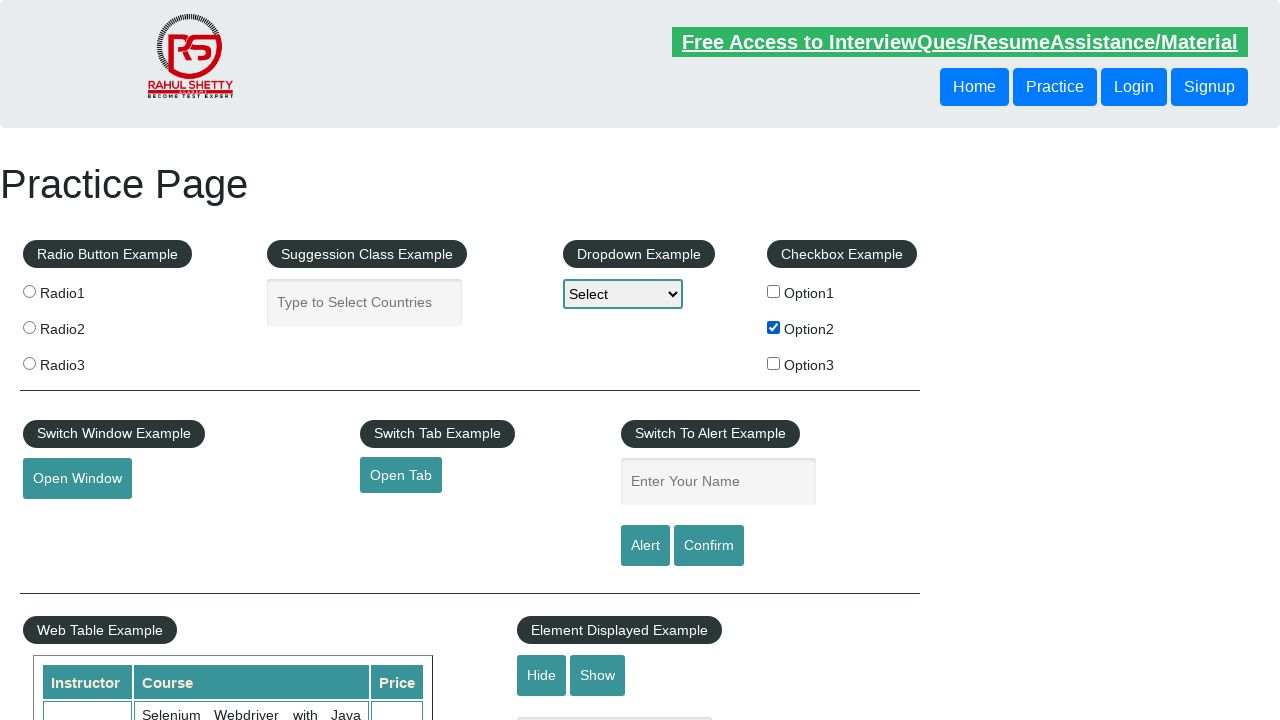

Selected Option2 from dropdown on #dropdown-class-example
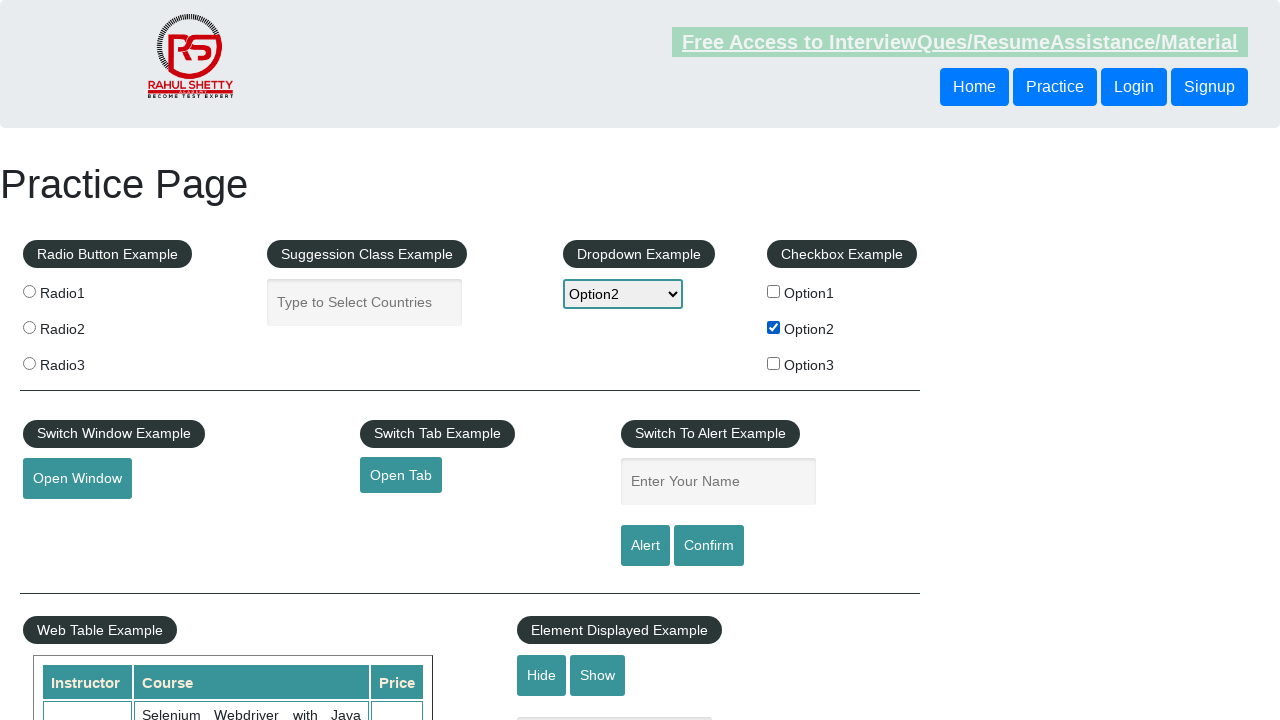

Filled name field with 'Option2' on #name
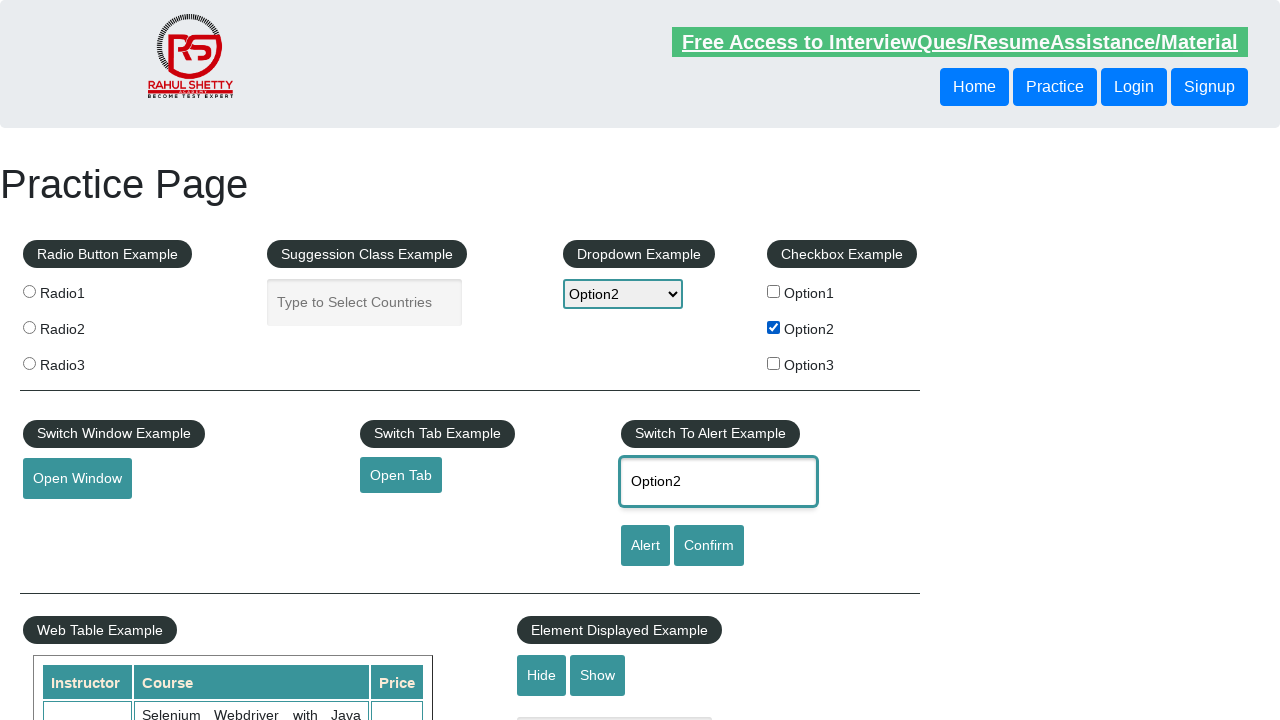

Clicked alert button at (645, 546) on #alertbtn
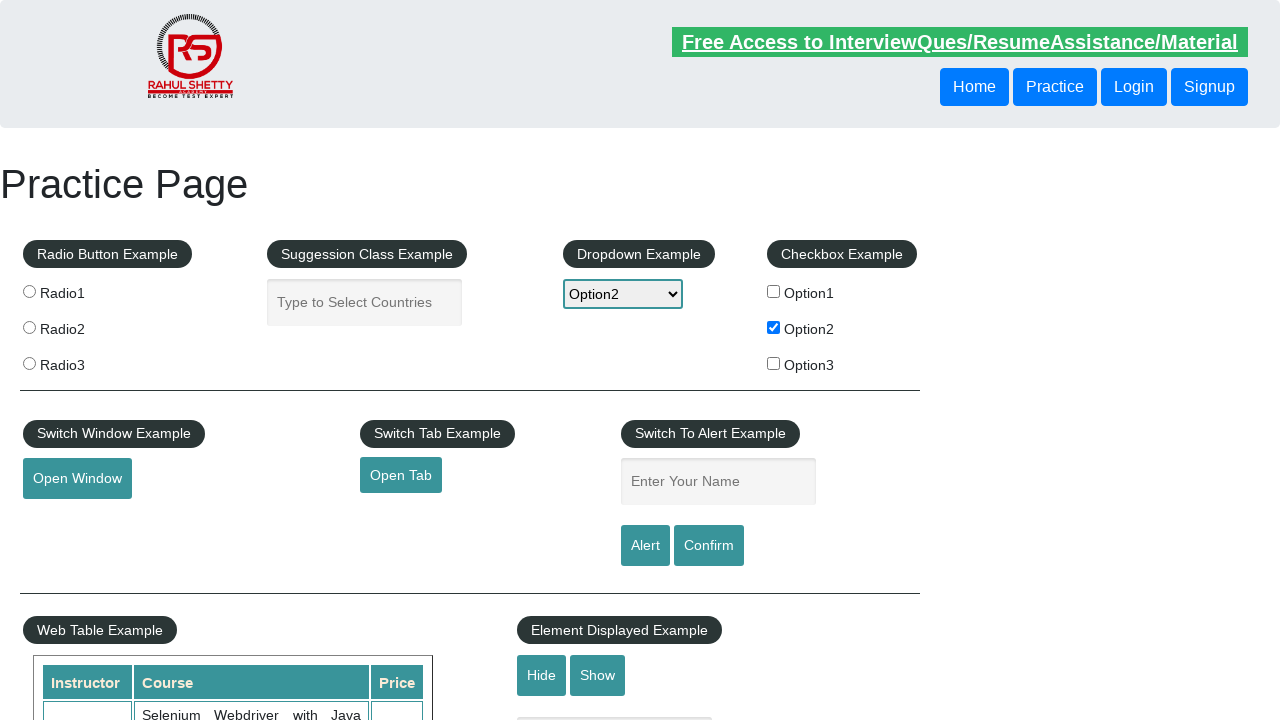

Alert dialog accepted
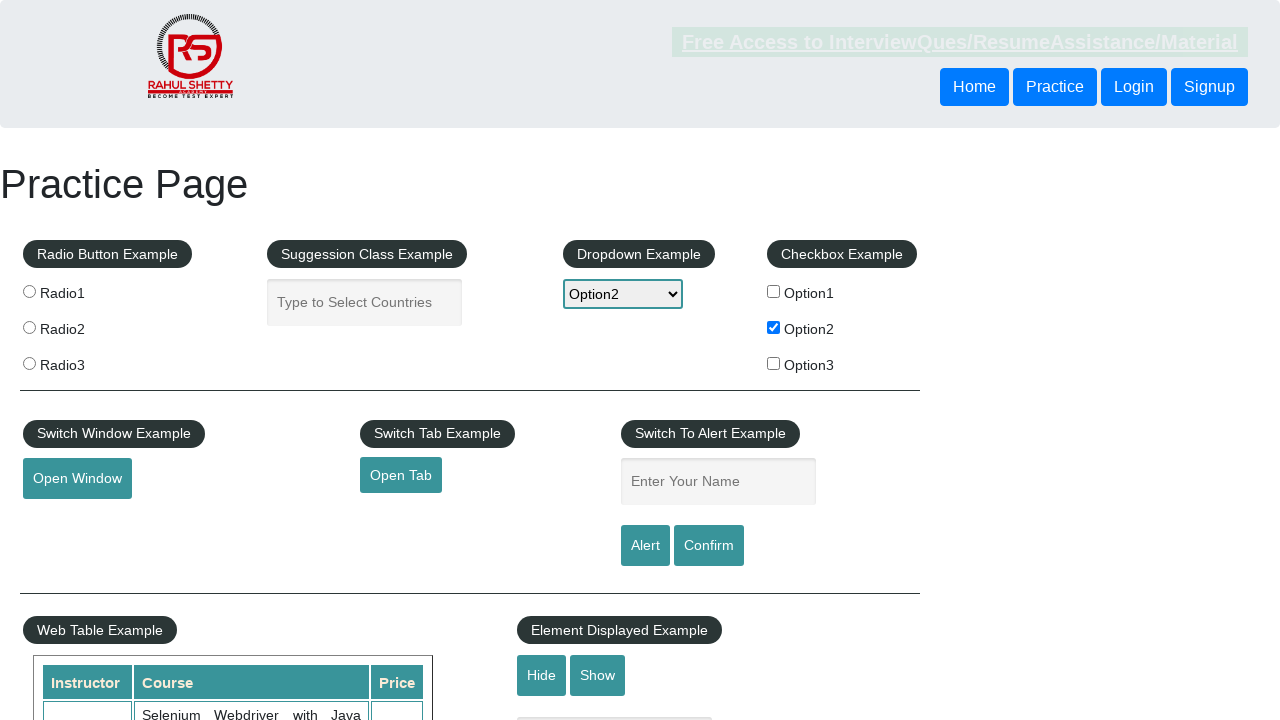

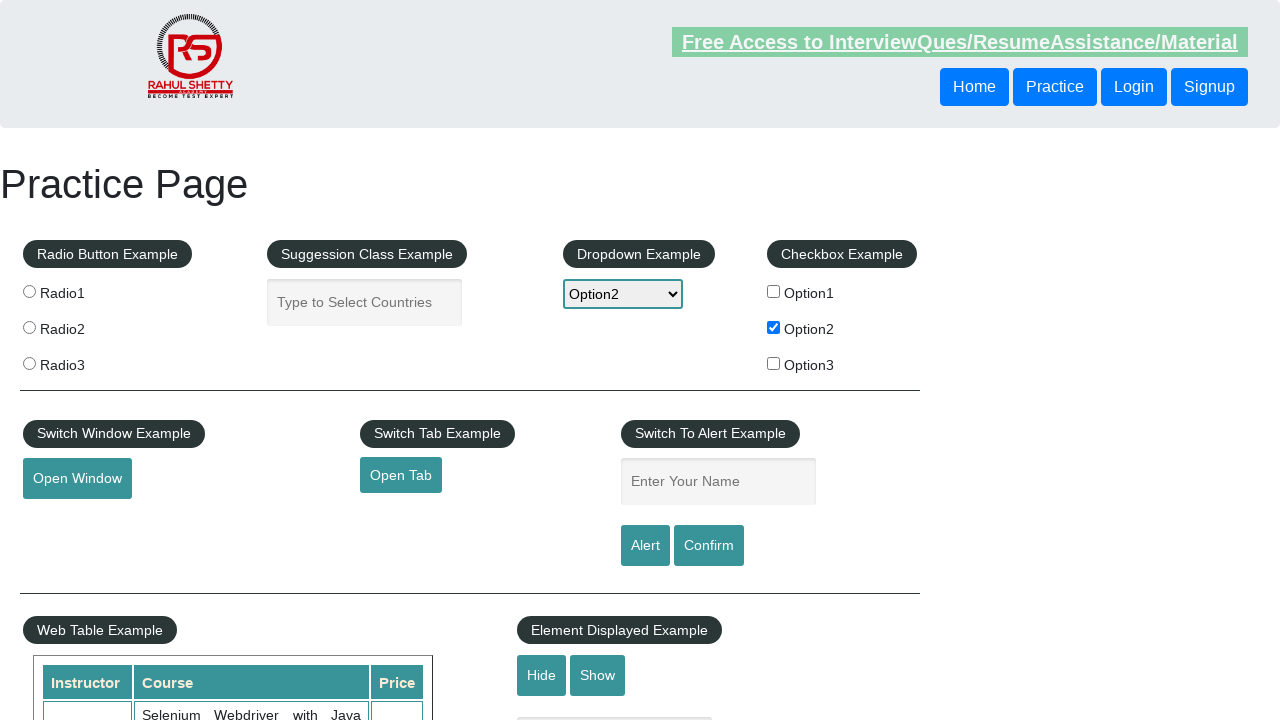